Tests JavaScript alert handling by triggering a prompt alert, entering text, and accepting it

Starting URL: https://the-internet.herokuapp.com/javascript_alerts

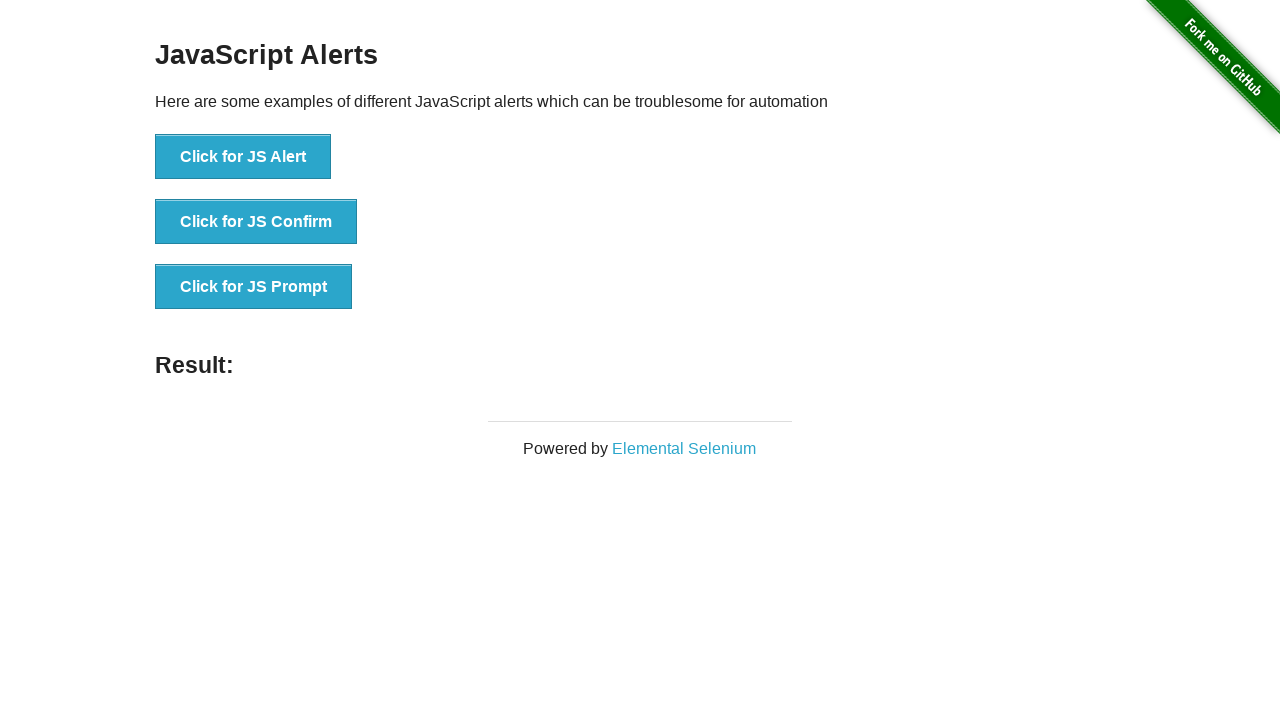

Clicked 'Click for JS Prompt' button to trigger JavaScript prompt alert at (254, 287) on xpath=//button[text()='Click for JS Prompt']
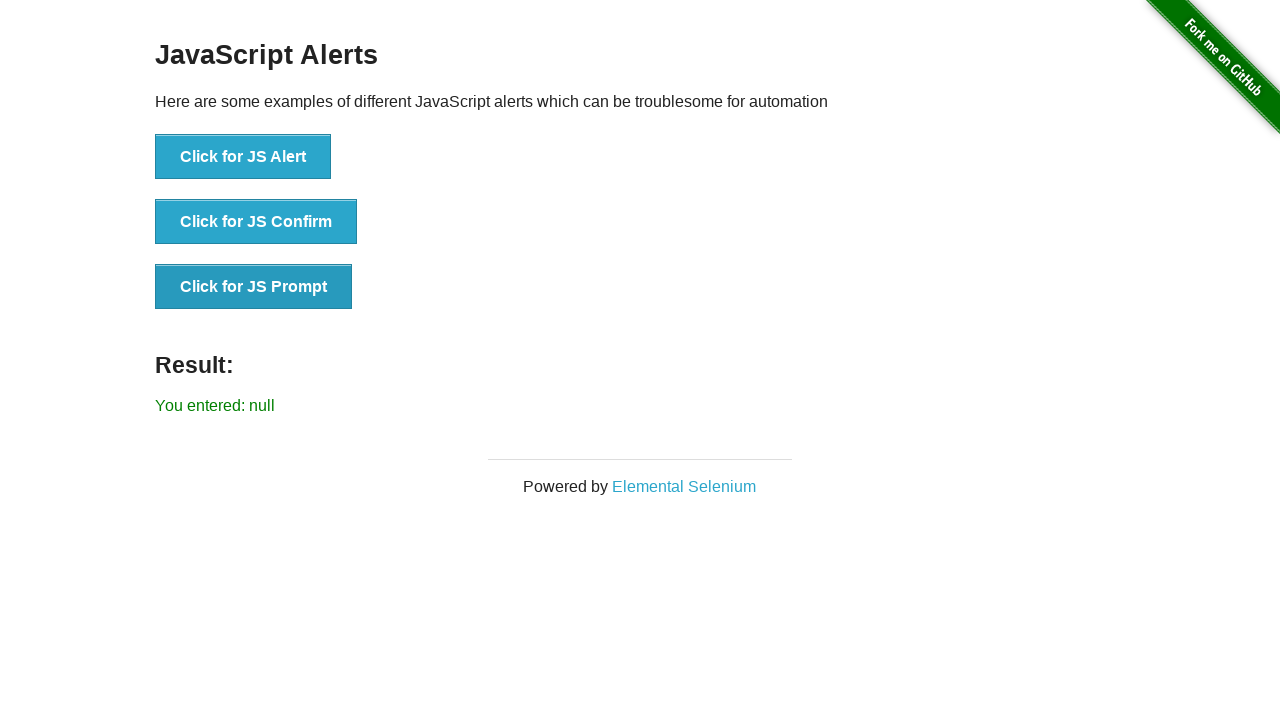

Set up dialog handler to accept prompts with text 'test automation'
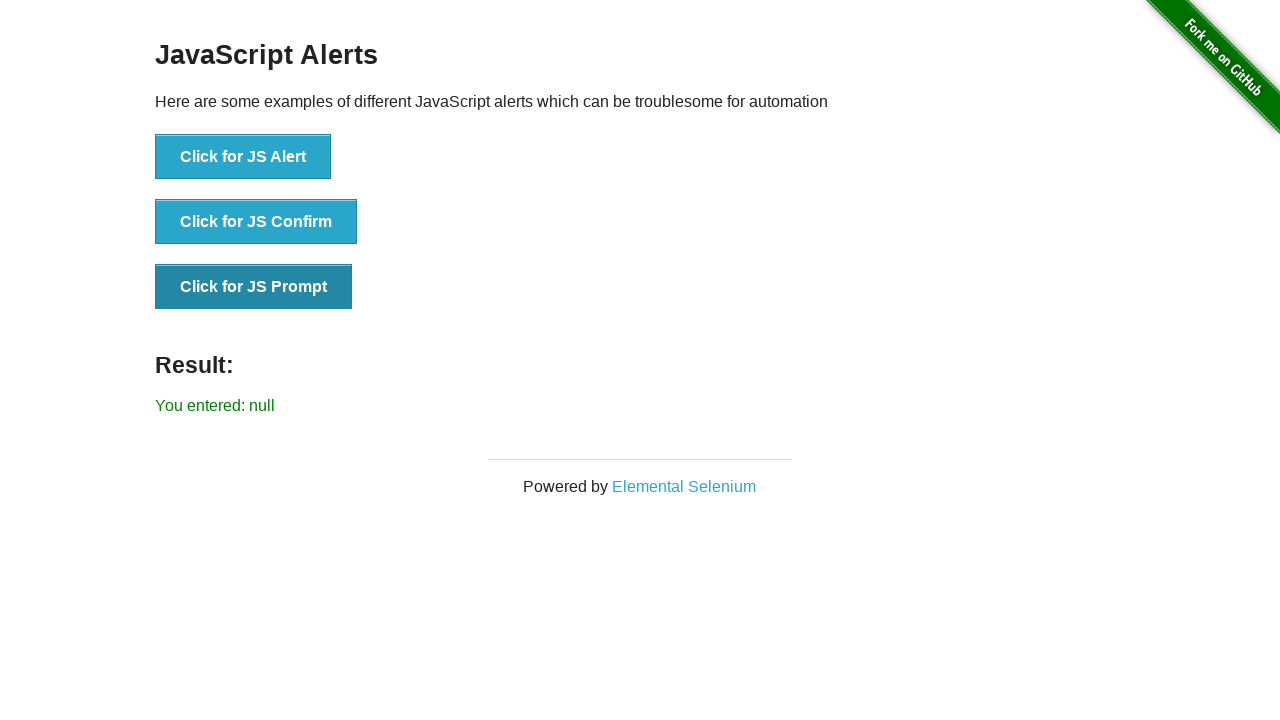

Re-clicked 'Click for JS Prompt' button to trigger the dialog with handler active at (254, 287) on xpath=//button[text()='Click for JS Prompt']
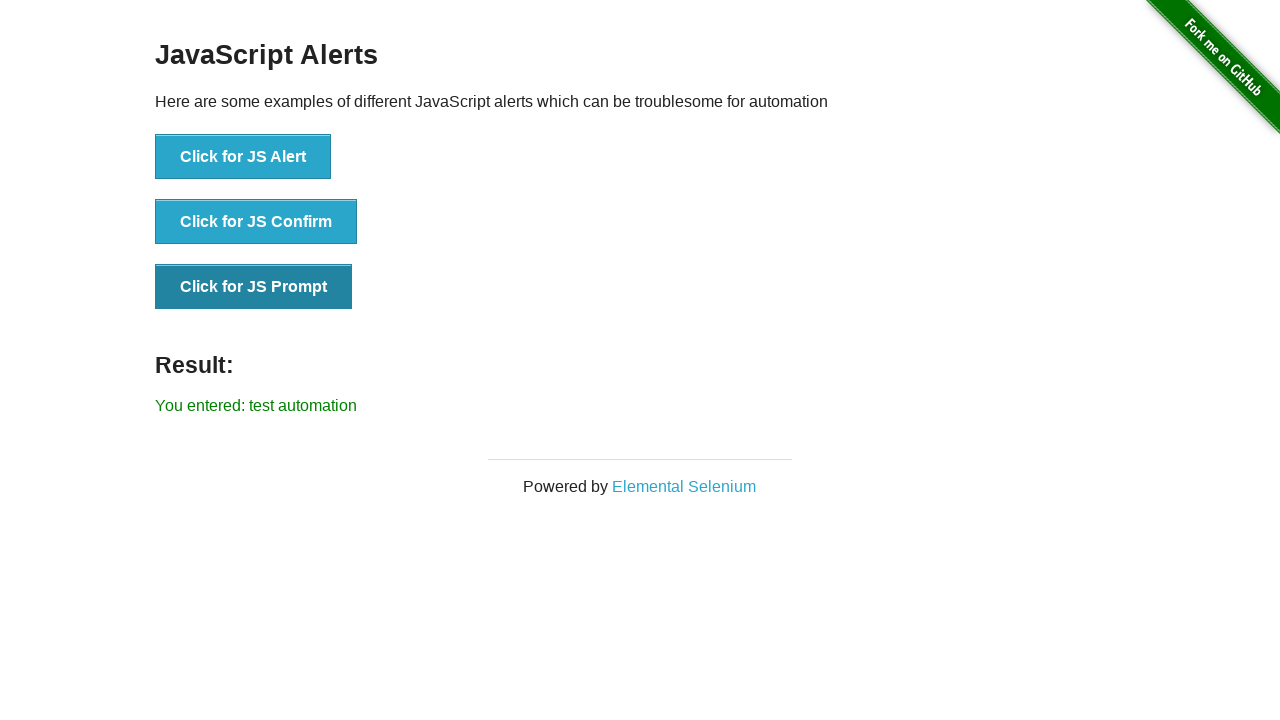

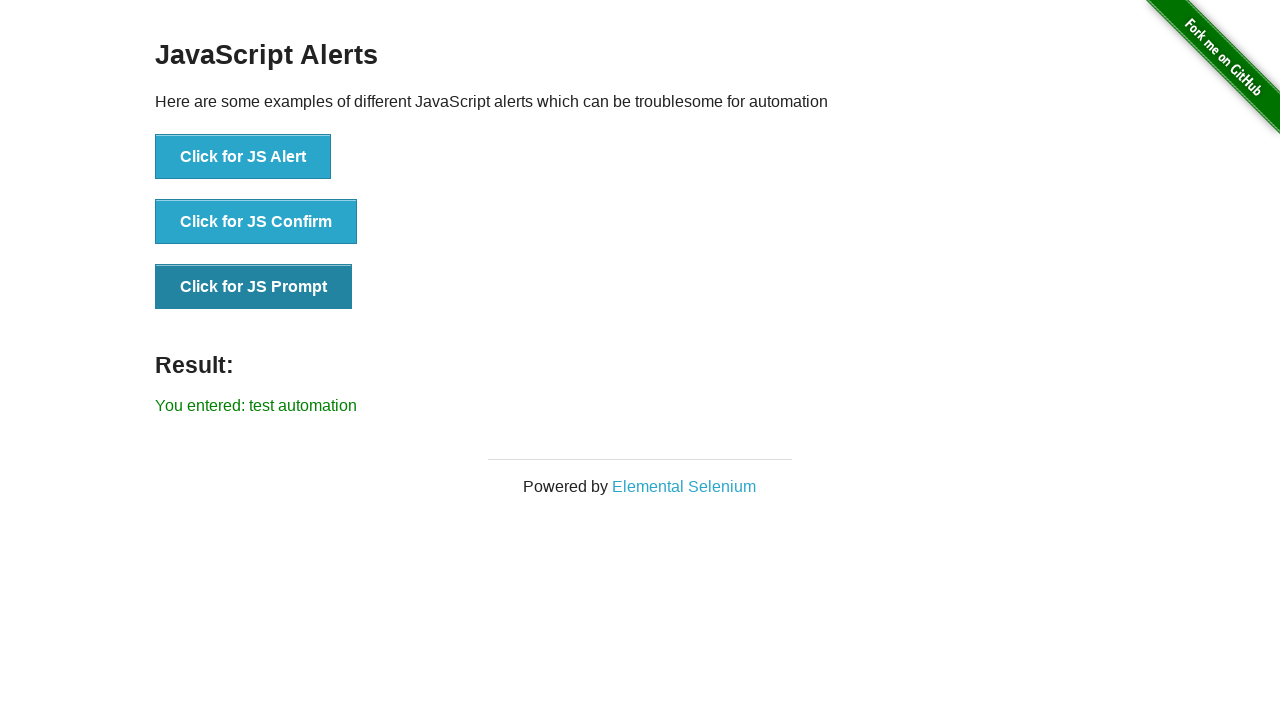